Tests multi-select dropdown functionality by selecting and deselecting various options using different methods (visible text, index, and value)

Starting URL: https://v1.training-support.net/selenium/selects

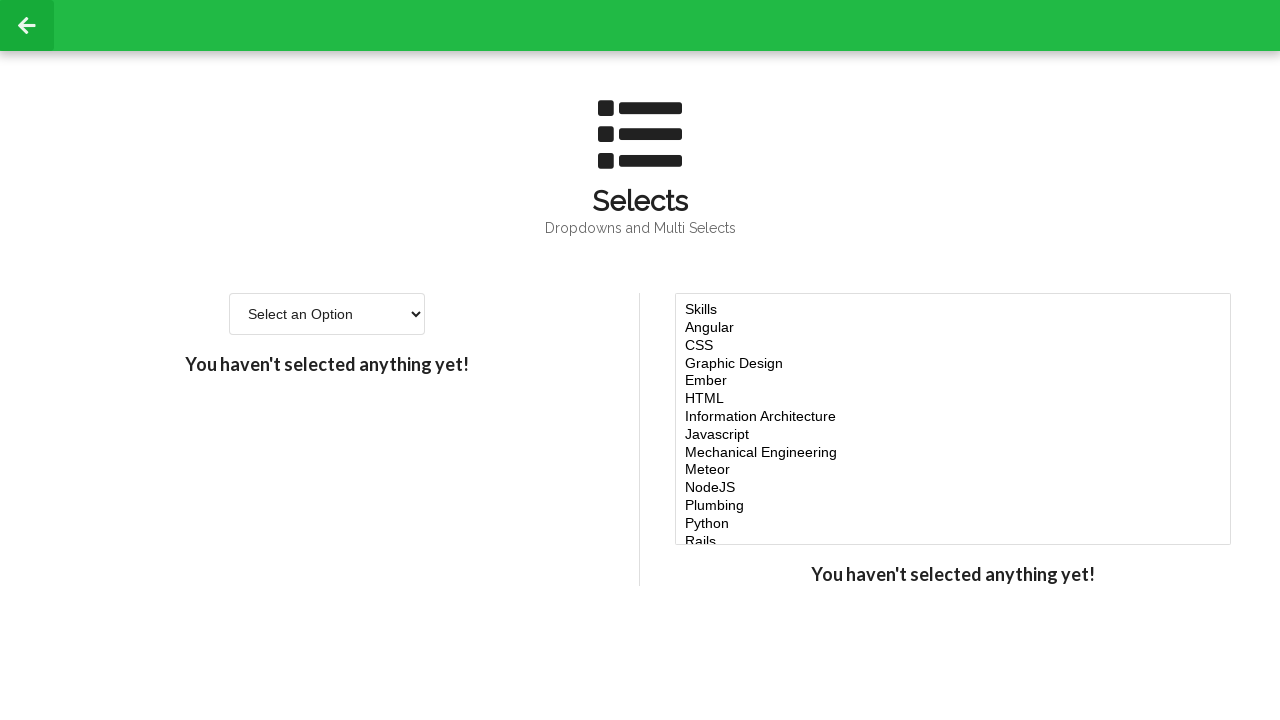

Located multi-select dropdown element
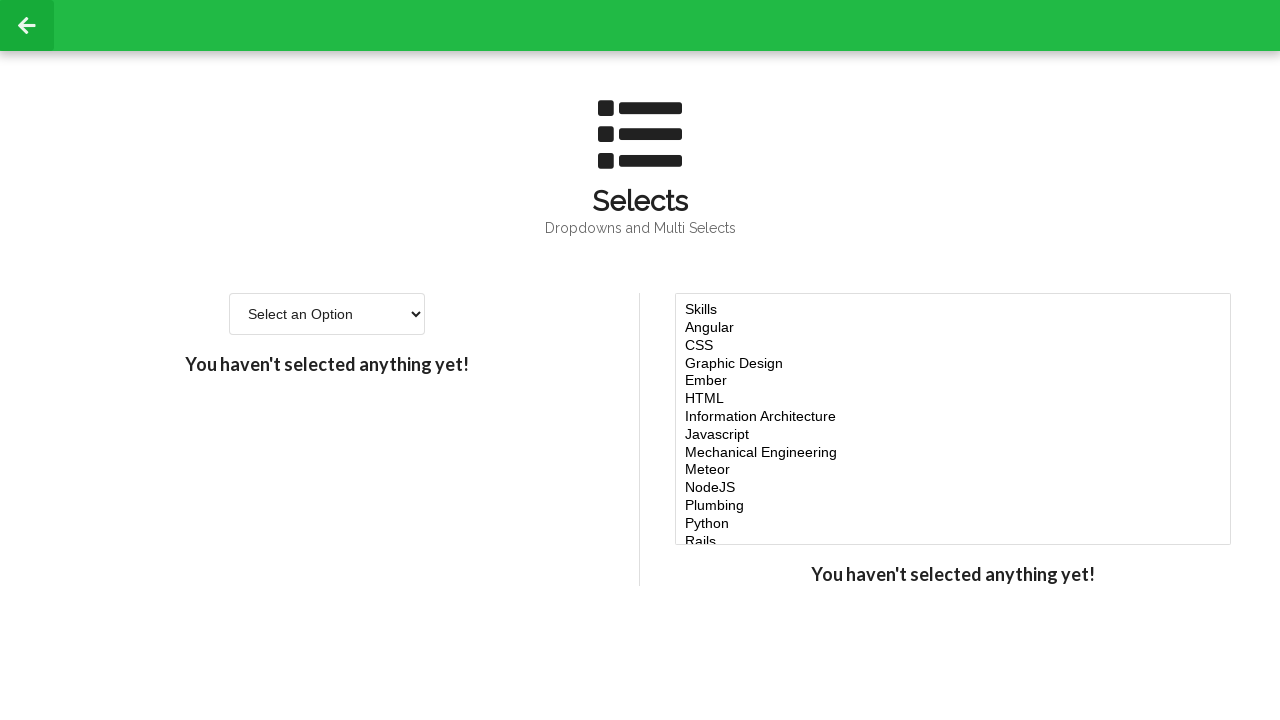

Selected 'Javascript' option by visible text on #multi-select
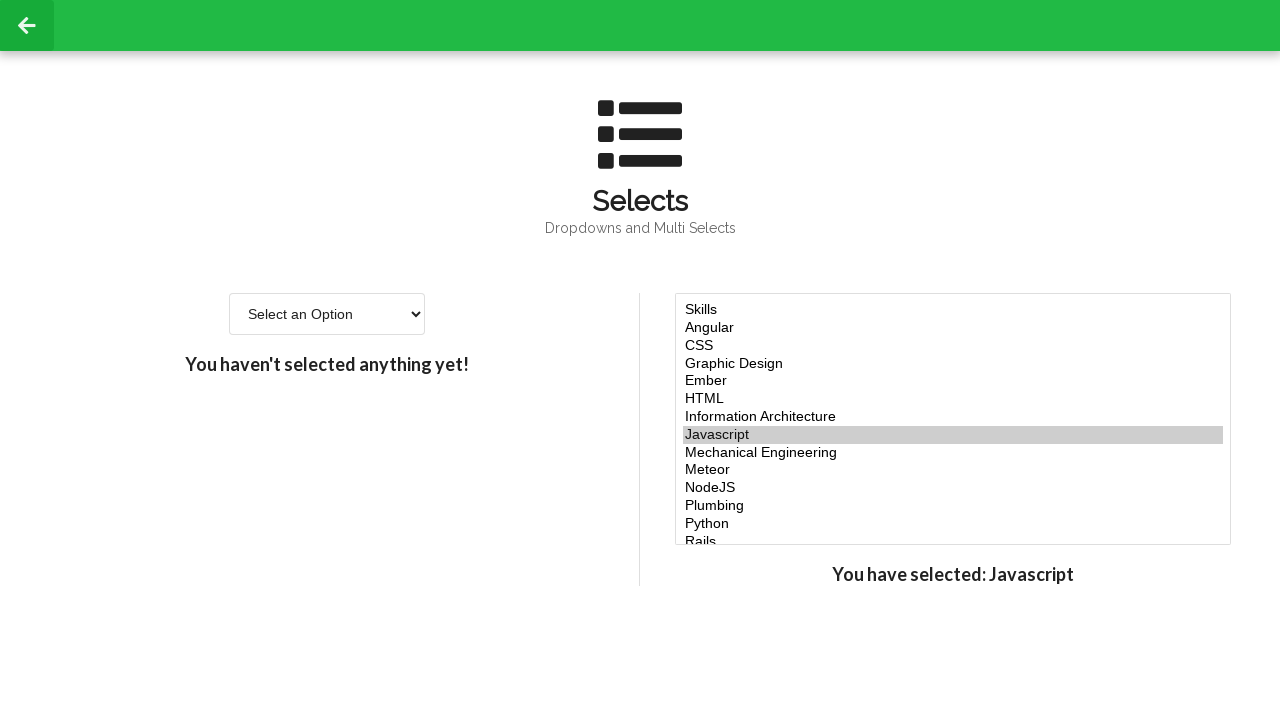

Retrieved current selections from multi-select dropdown
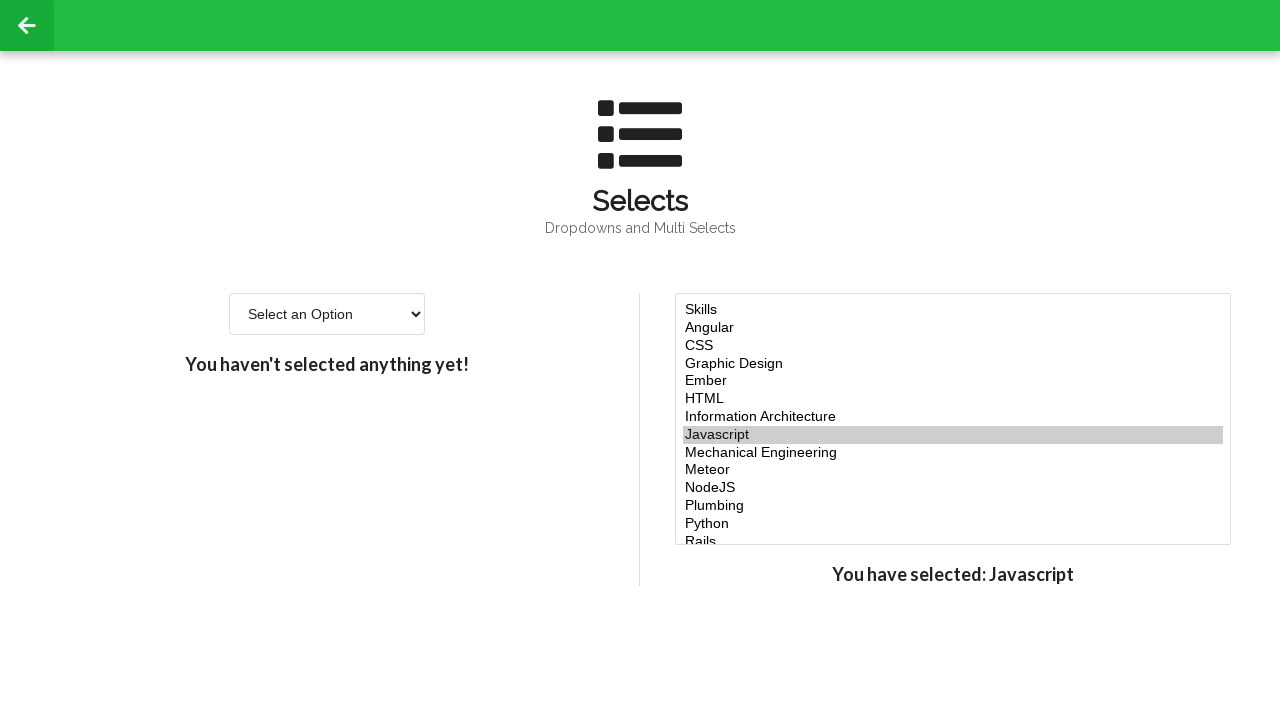

Selected 4th option by index (index 3)
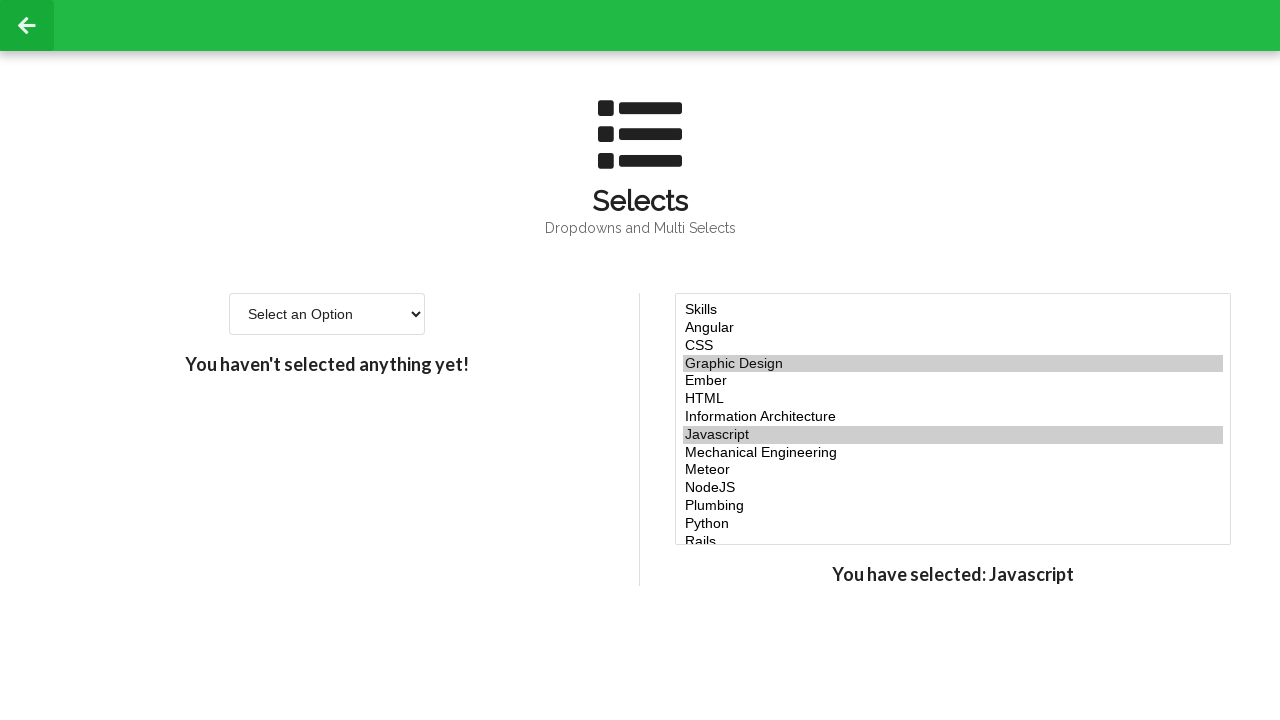

Selected 5th option by index (index 4)
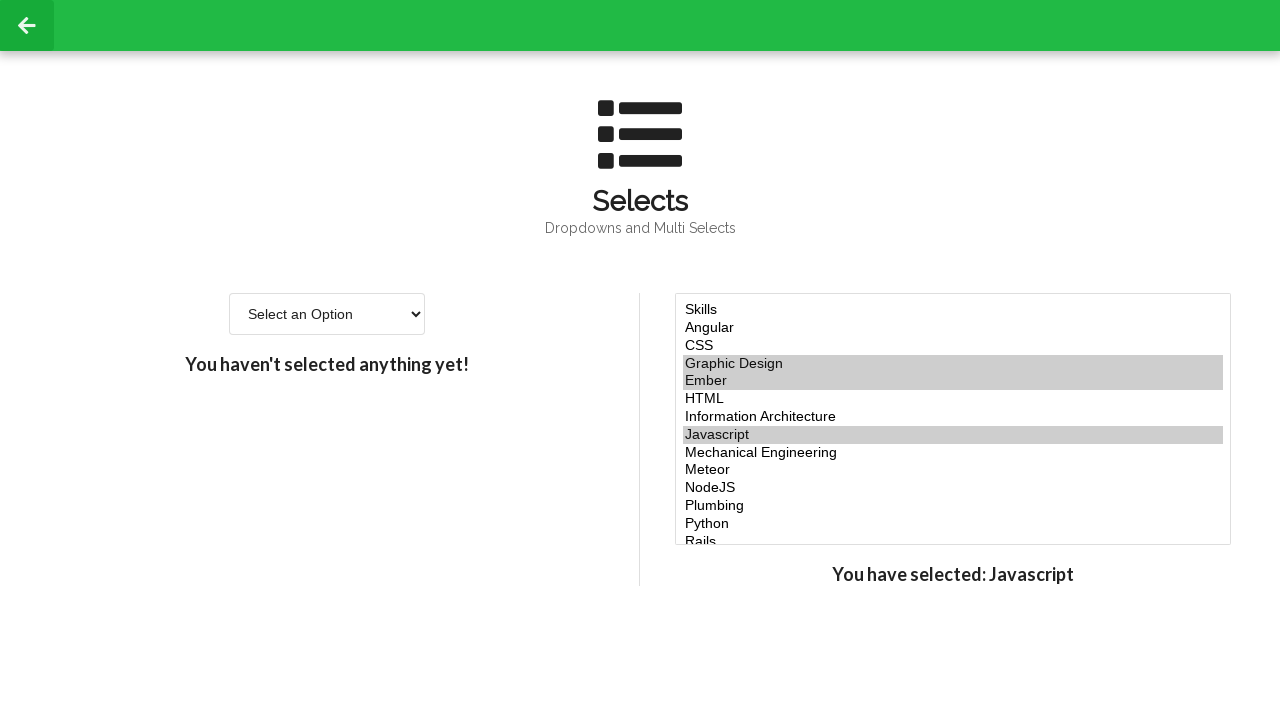

Selected 6th option by index (index 5)
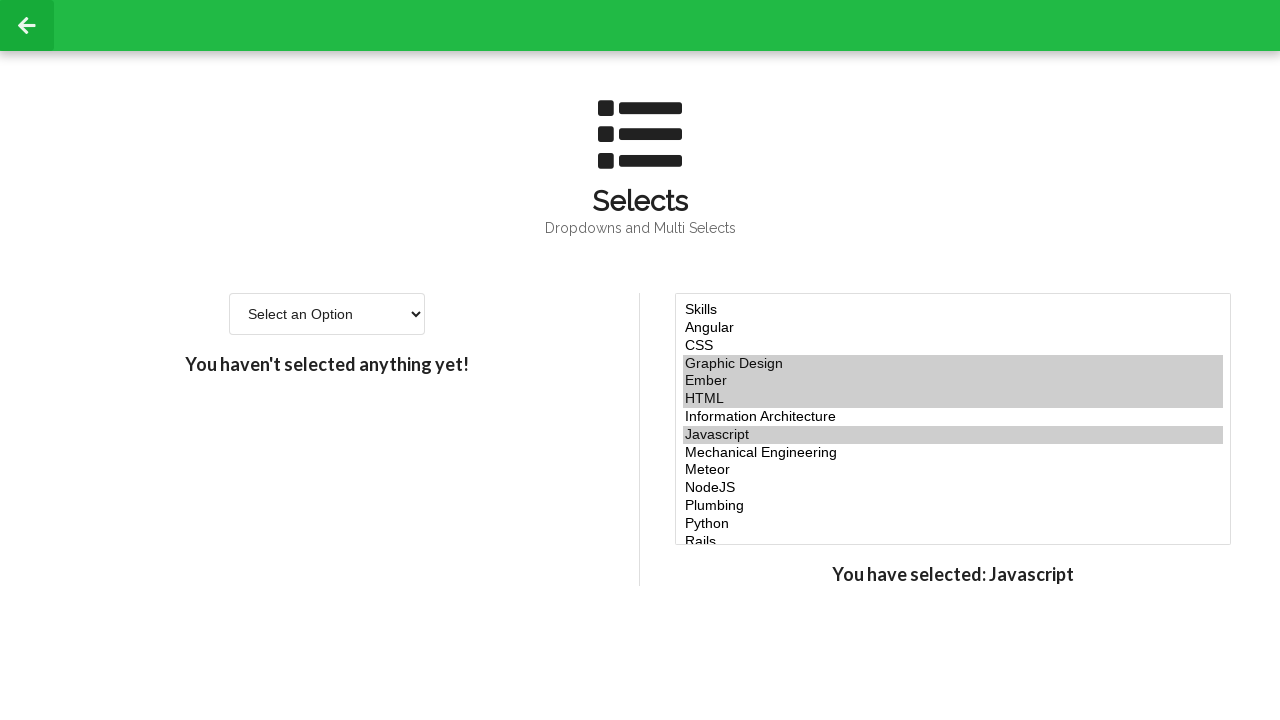

Selected 'NodeJS' option by value along with previously selected indices on #multi-select
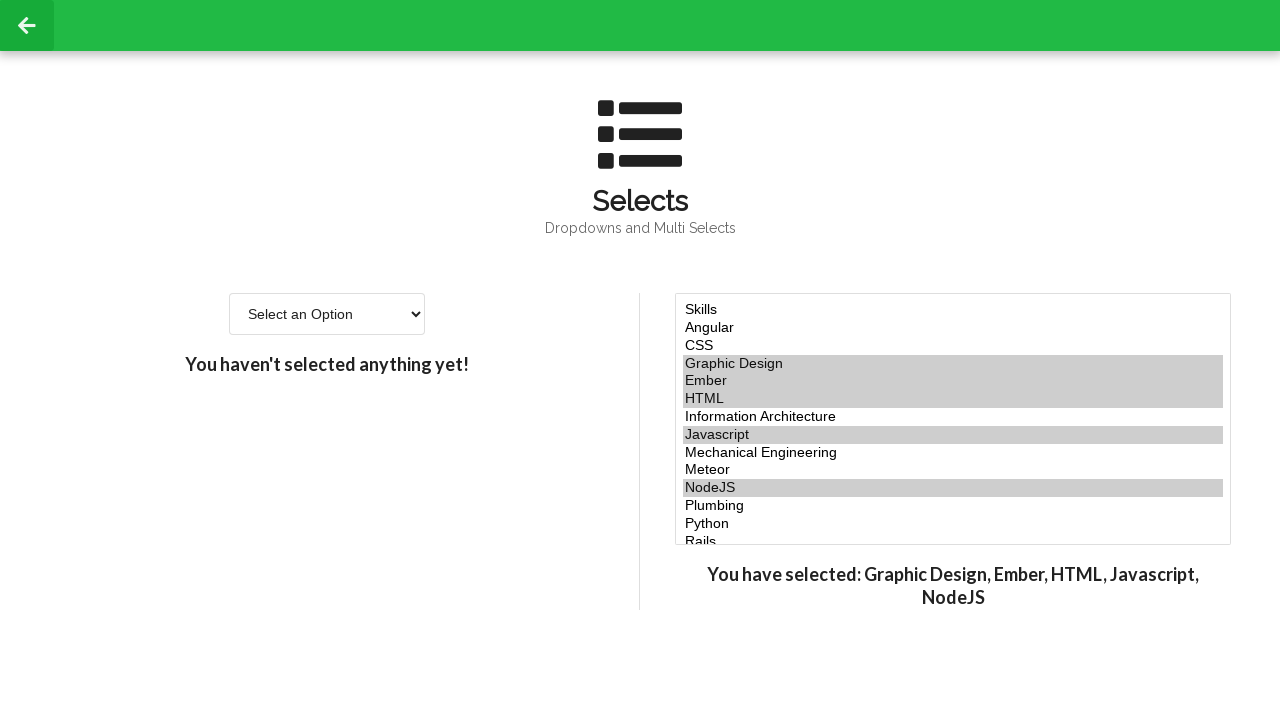

Deselected the 5th option (index 4)
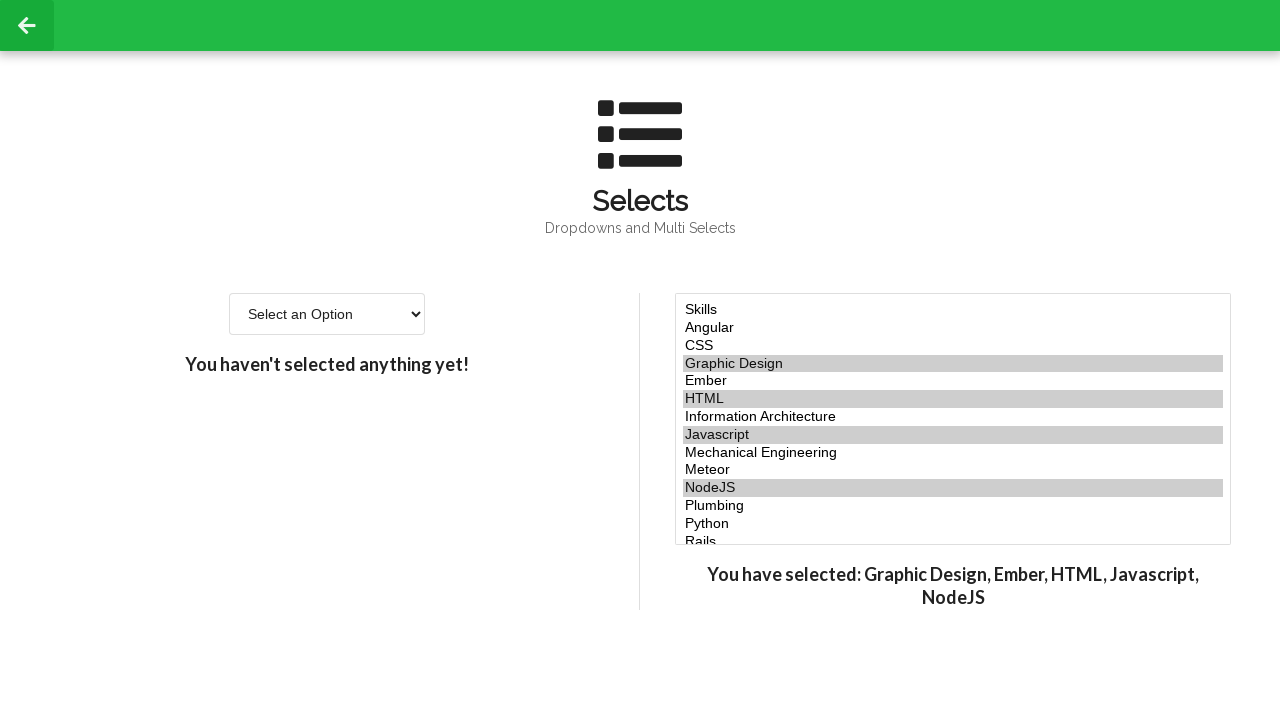

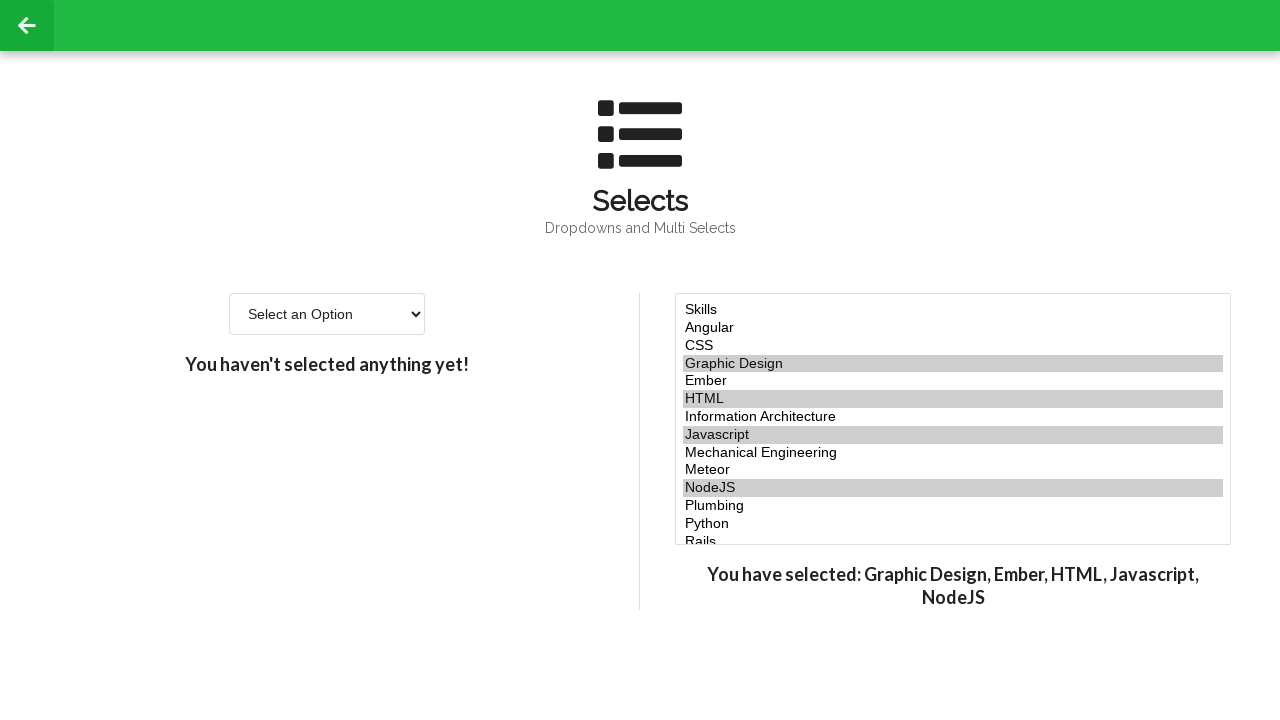